Tests checkbox functionality by navigating to checkboxes page and clicking the first checkbox to select it.

Starting URL: https://the-internet.herokuapp.com

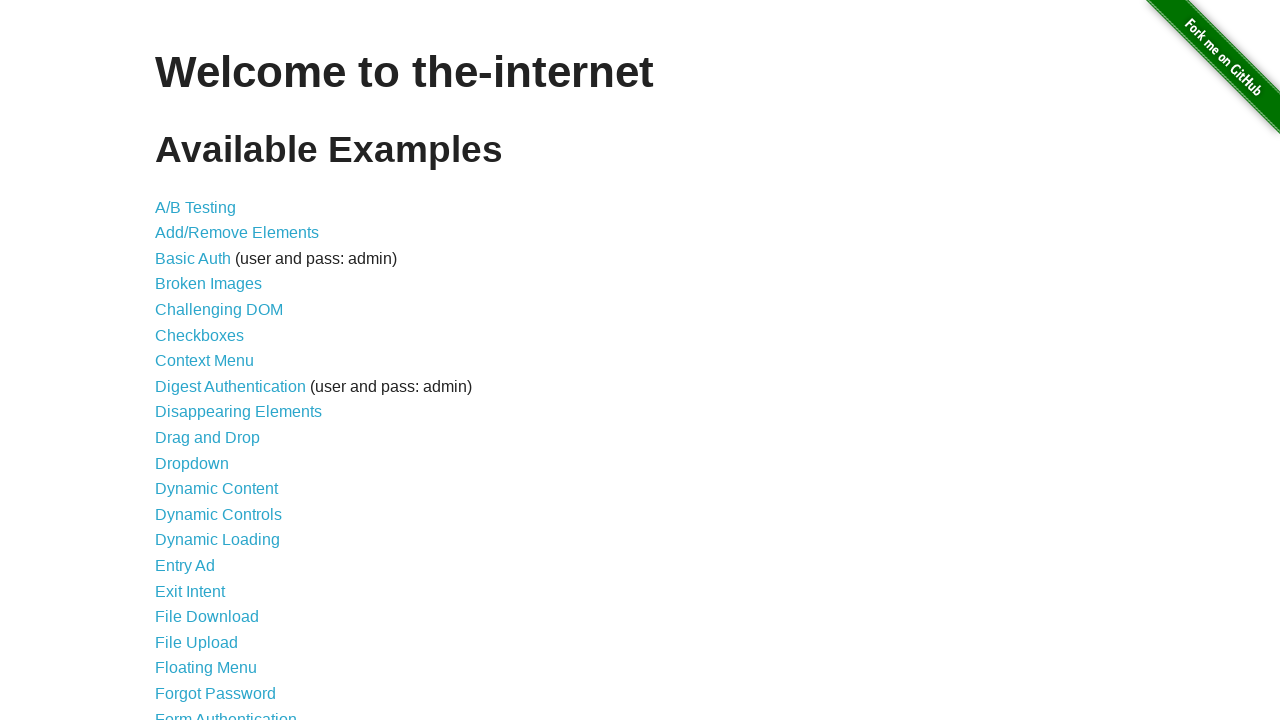

Navigated to checkboxes page by clicking the Checkboxes link at (200, 335) on a:has-text('Checkboxes')
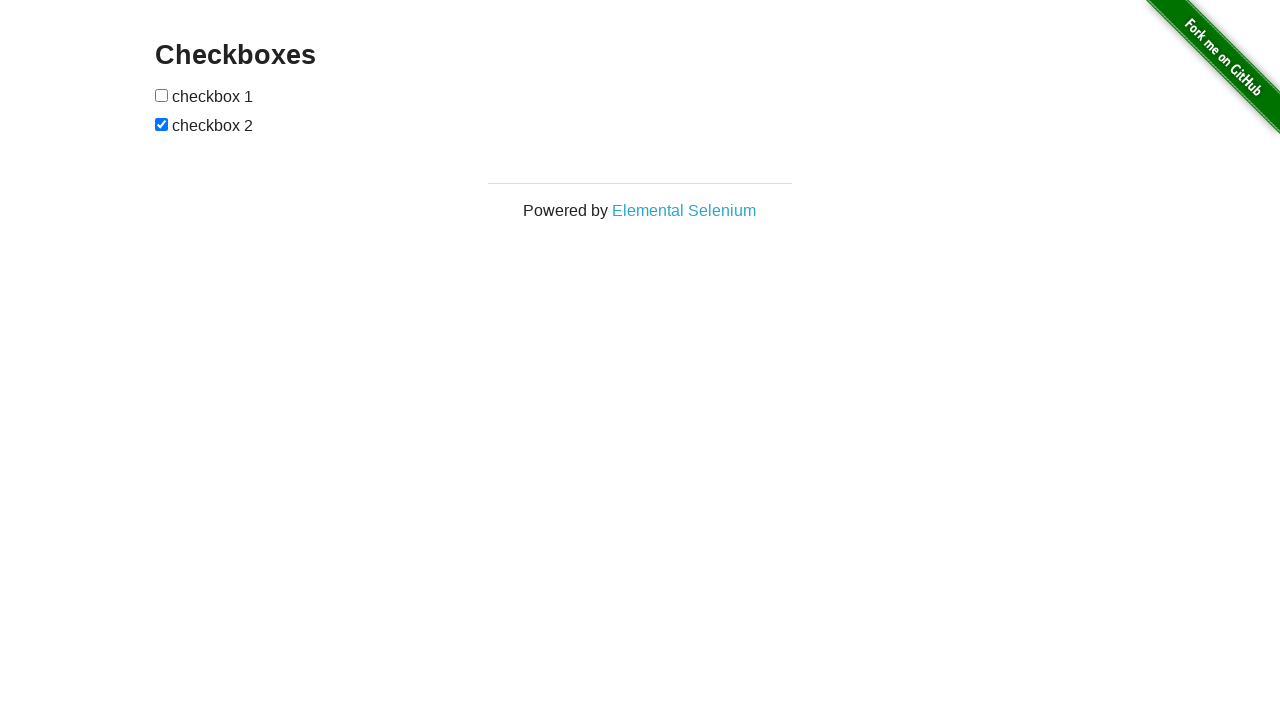

Clicked the first checkbox to select it at (162, 95) on #checkboxes input:first-child
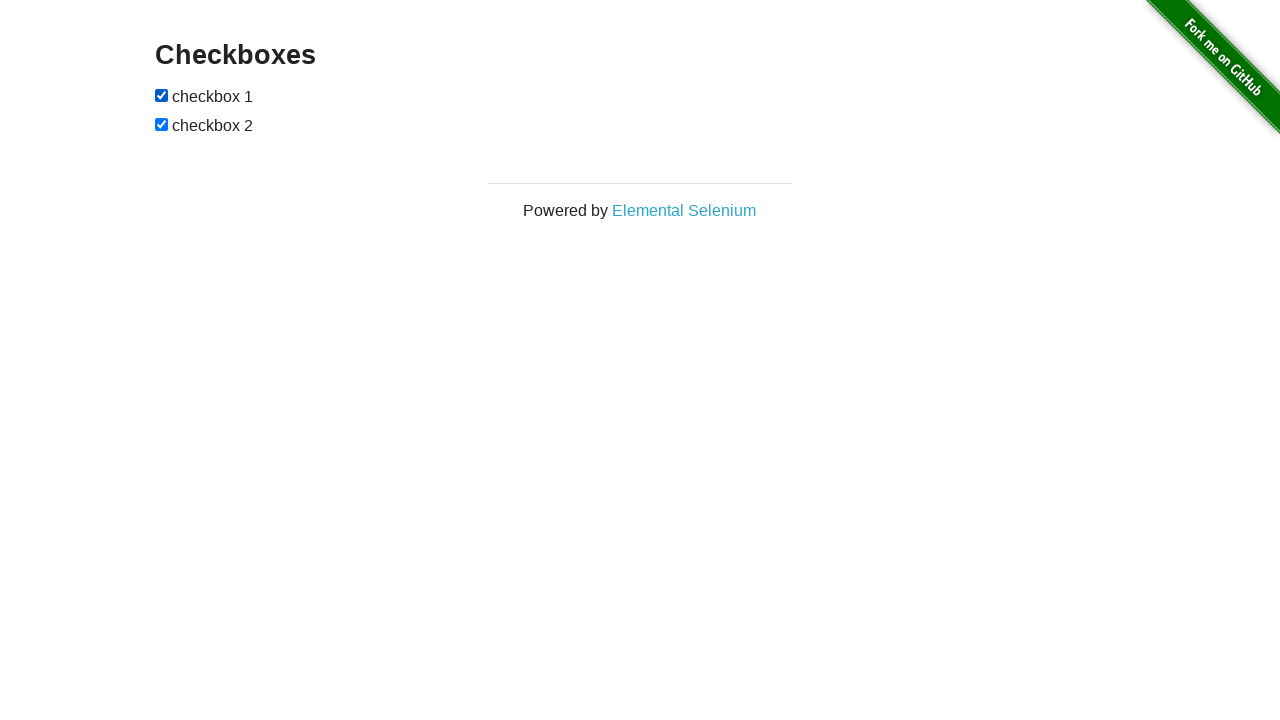

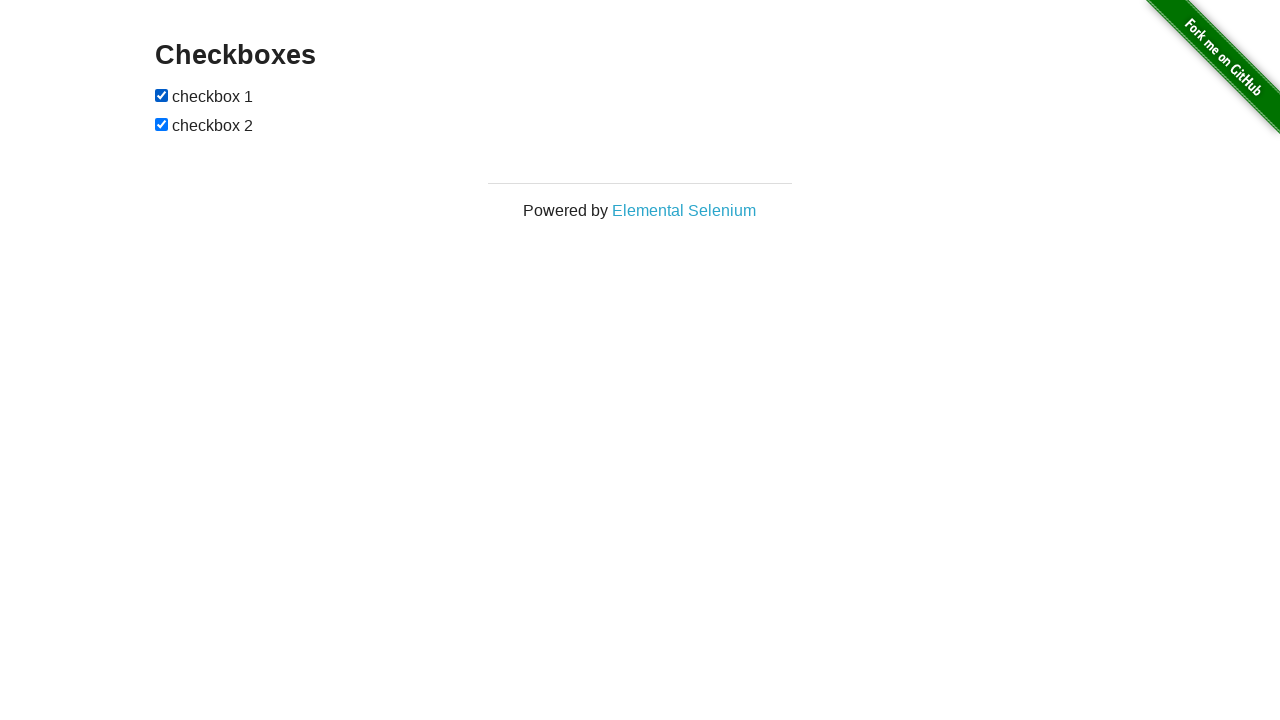